Tests editable/searchable dropdown functionality - types a country name and selects it from the dropdown list

Starting URL: https://react.semantic-ui.com/maximize/dropdown-example-search-selection/

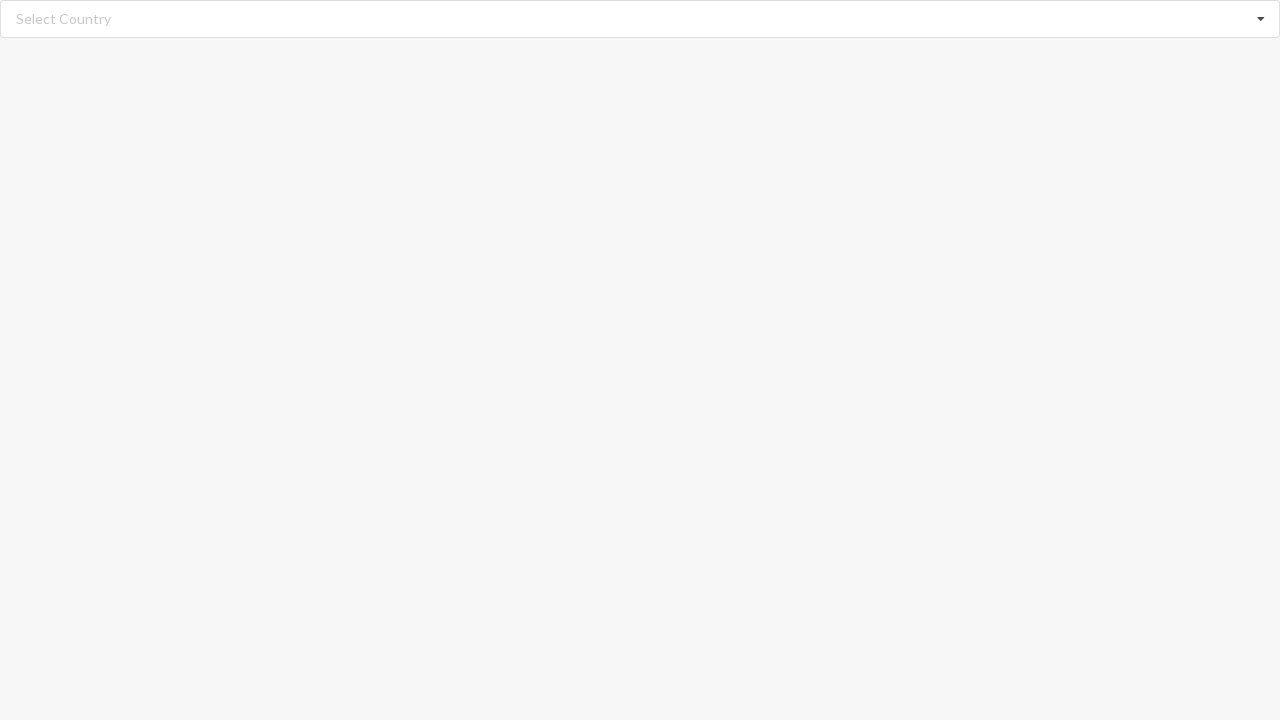

Typed 'Bangladesh' into the editable dropdown search field on input.search
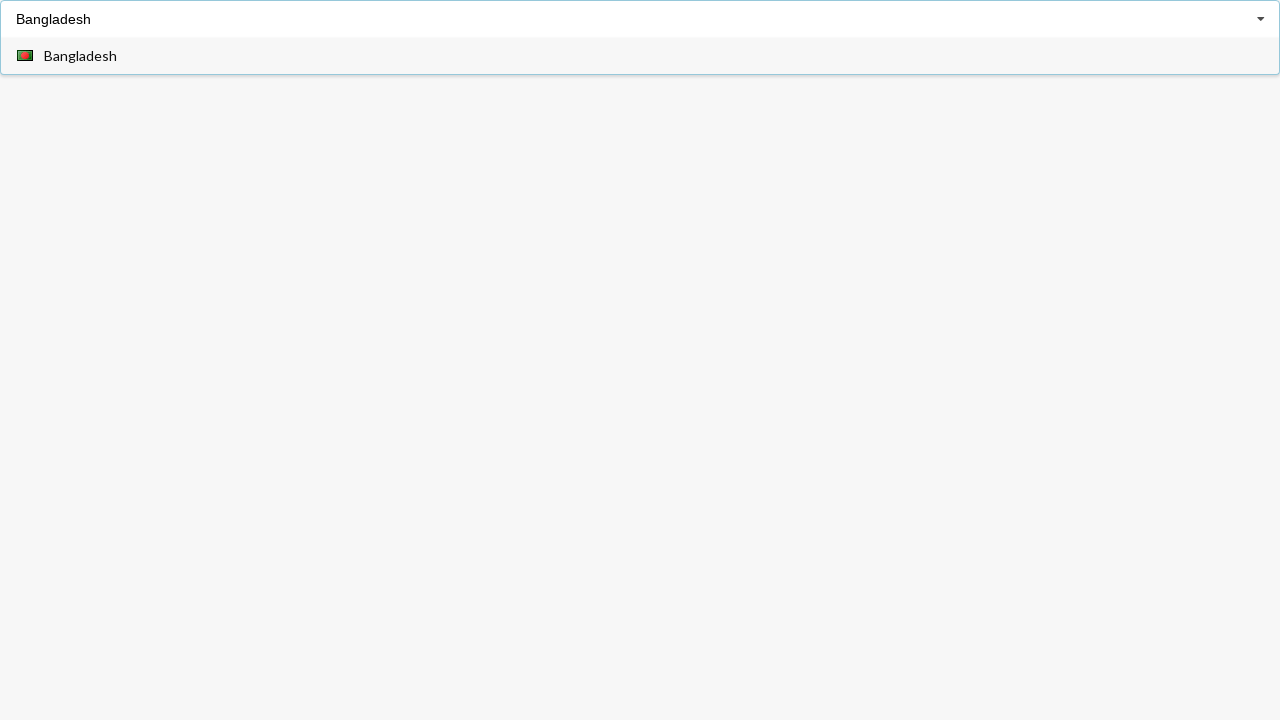

Dropdown options list appeared
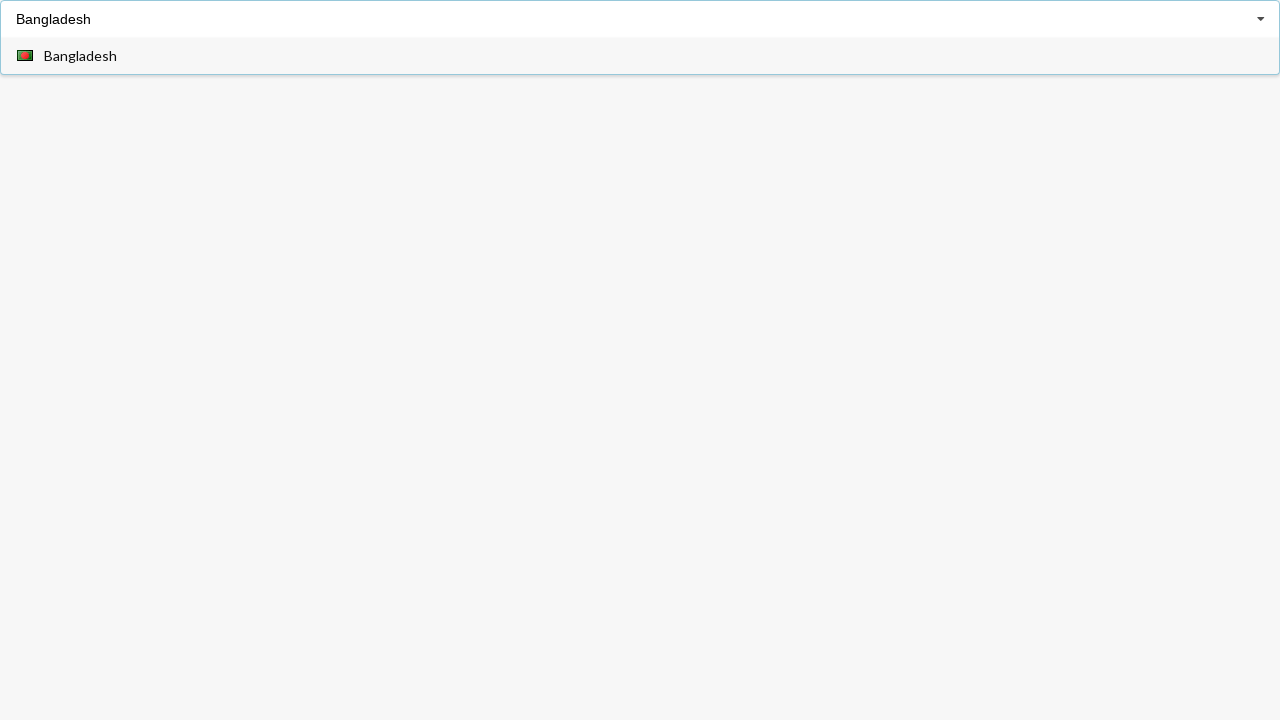

Selected 'Bangladesh' from the dropdown options at (640, 56) on div[role='option']:has-text('Bangladesh')
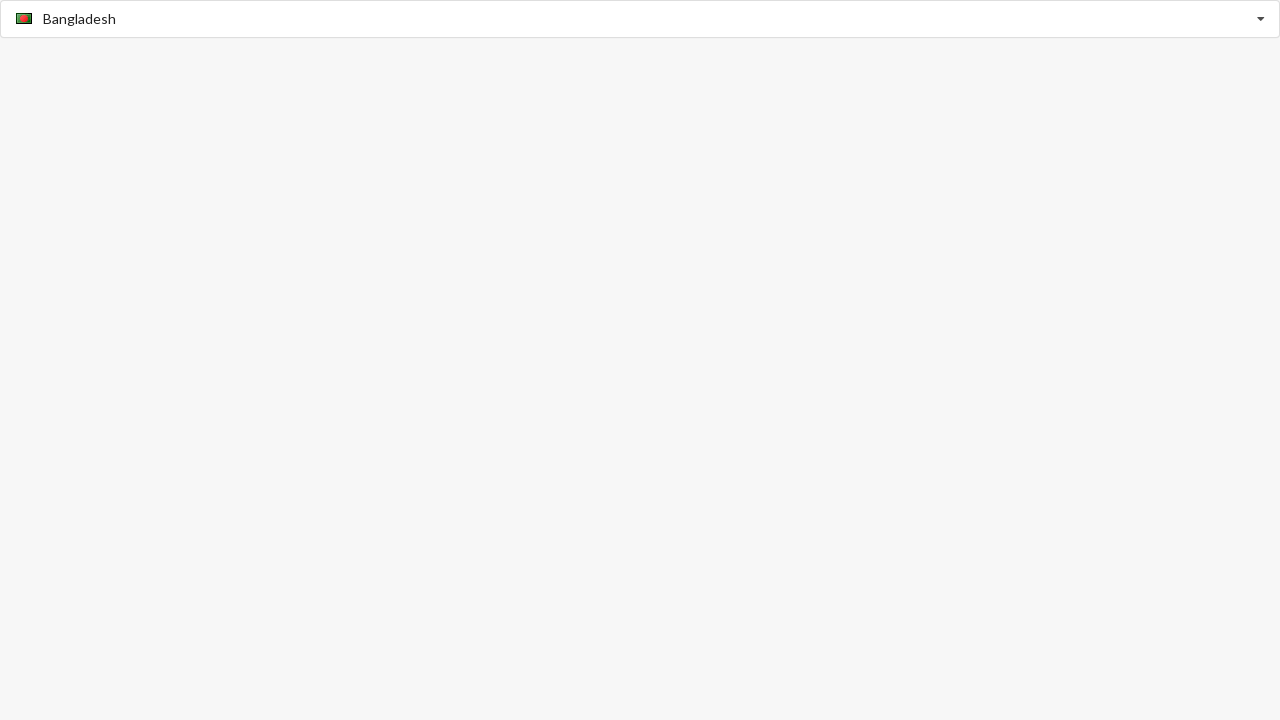

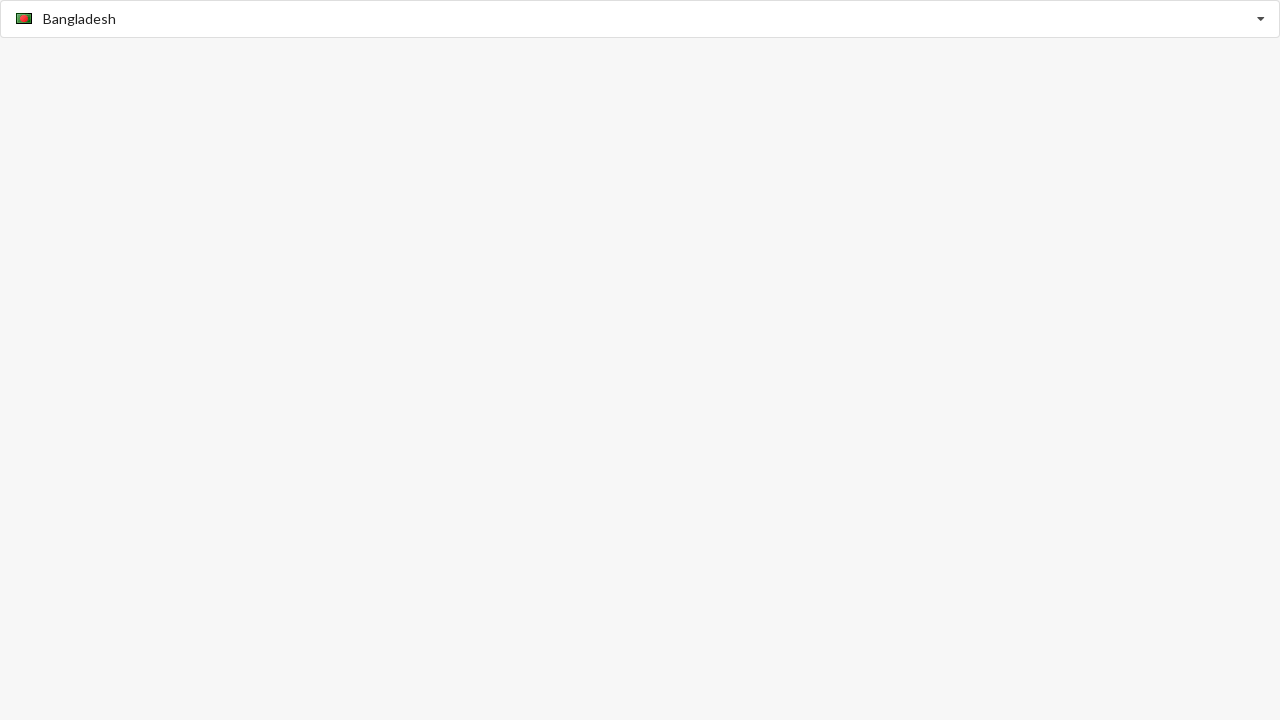